Tests the hover interaction on the registration link located on the login page, verifying that the element is accessible and can receive hover events.

Starting URL: https://nikita-filonov.github.io/qa-automation-engineer-ui-course/#/auth/login

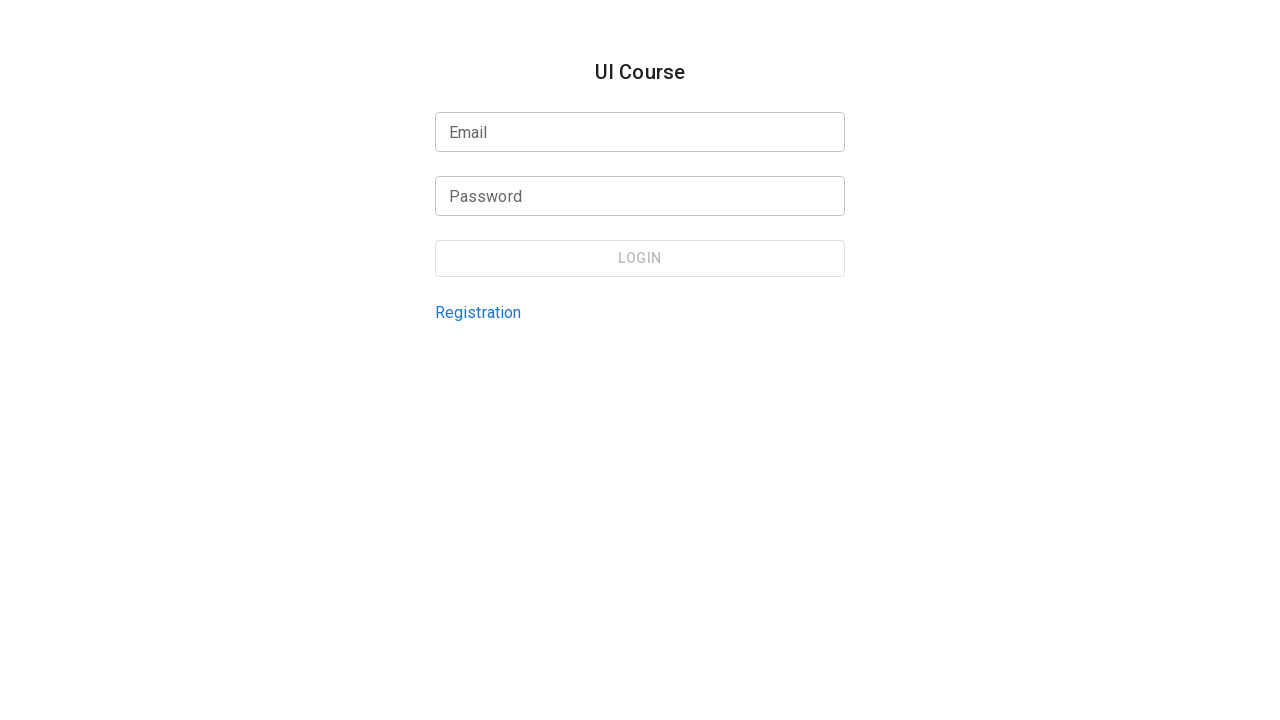

Located registration link element by test ID 'login-page-registration-link'
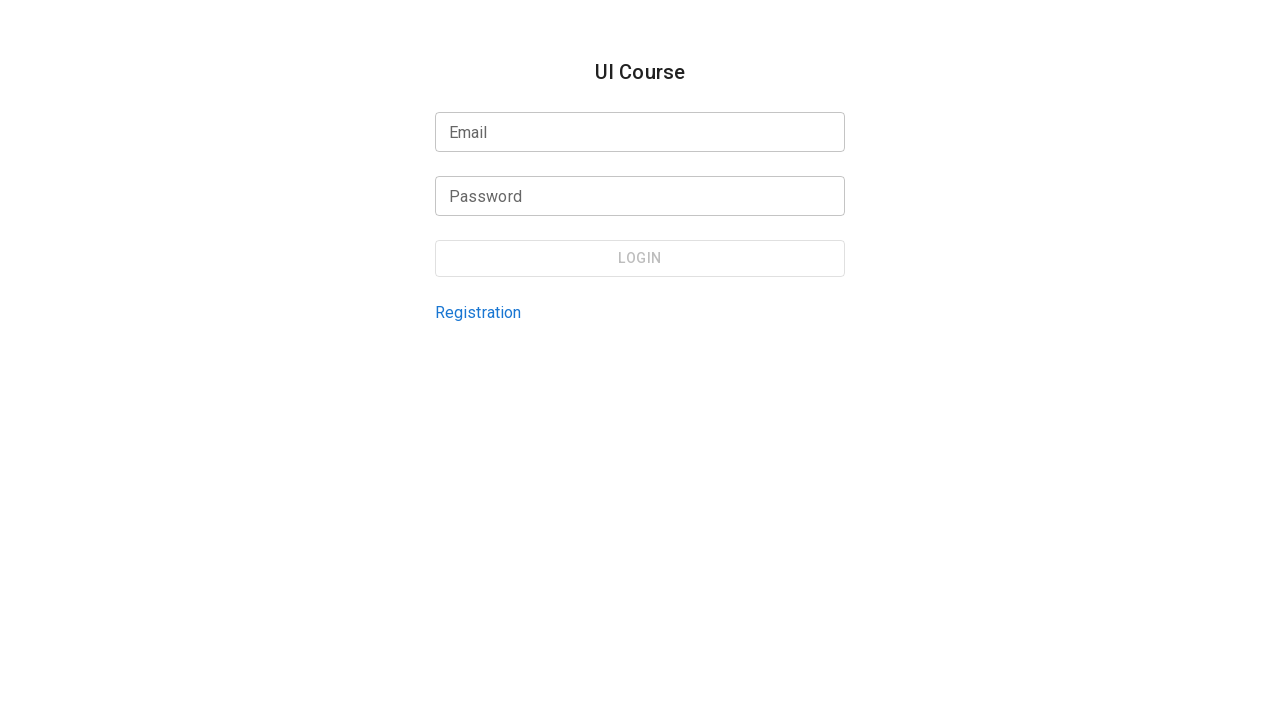

Hovered over the registration link at (478, 312) on internal:testid=[data-testid="login-page-registration-link"s]
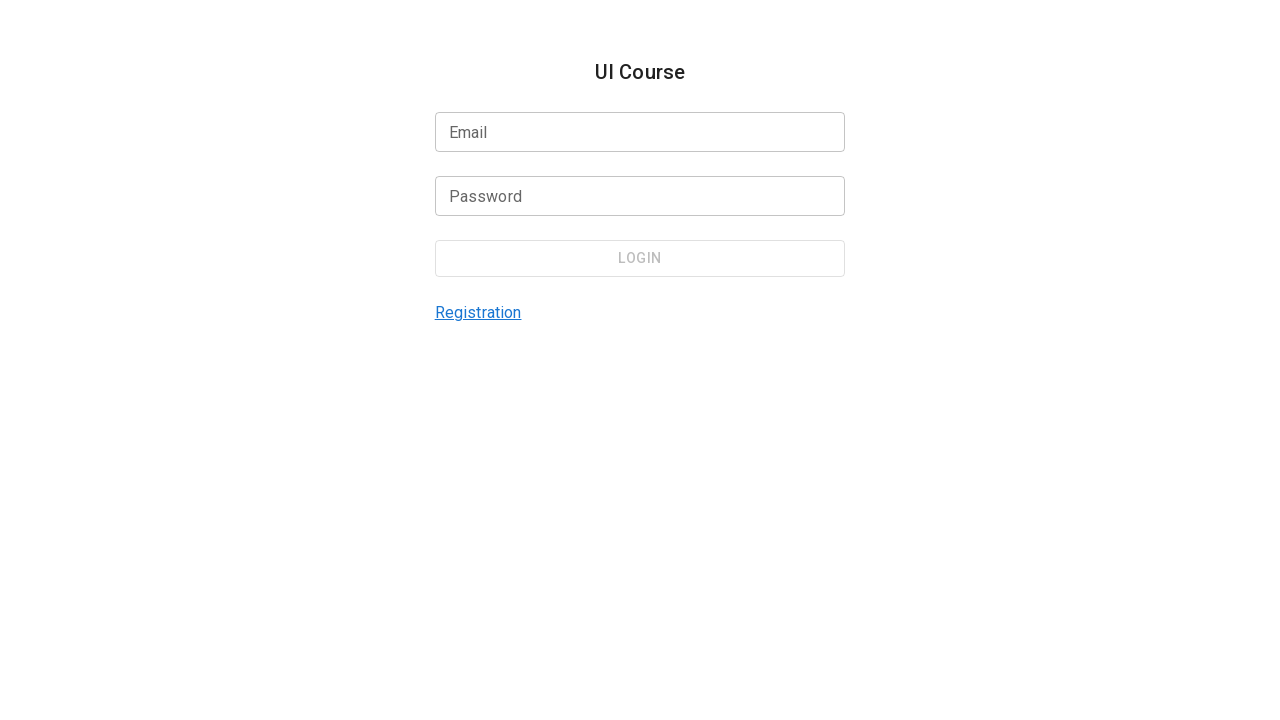

Waited 1000ms to observe the hover state
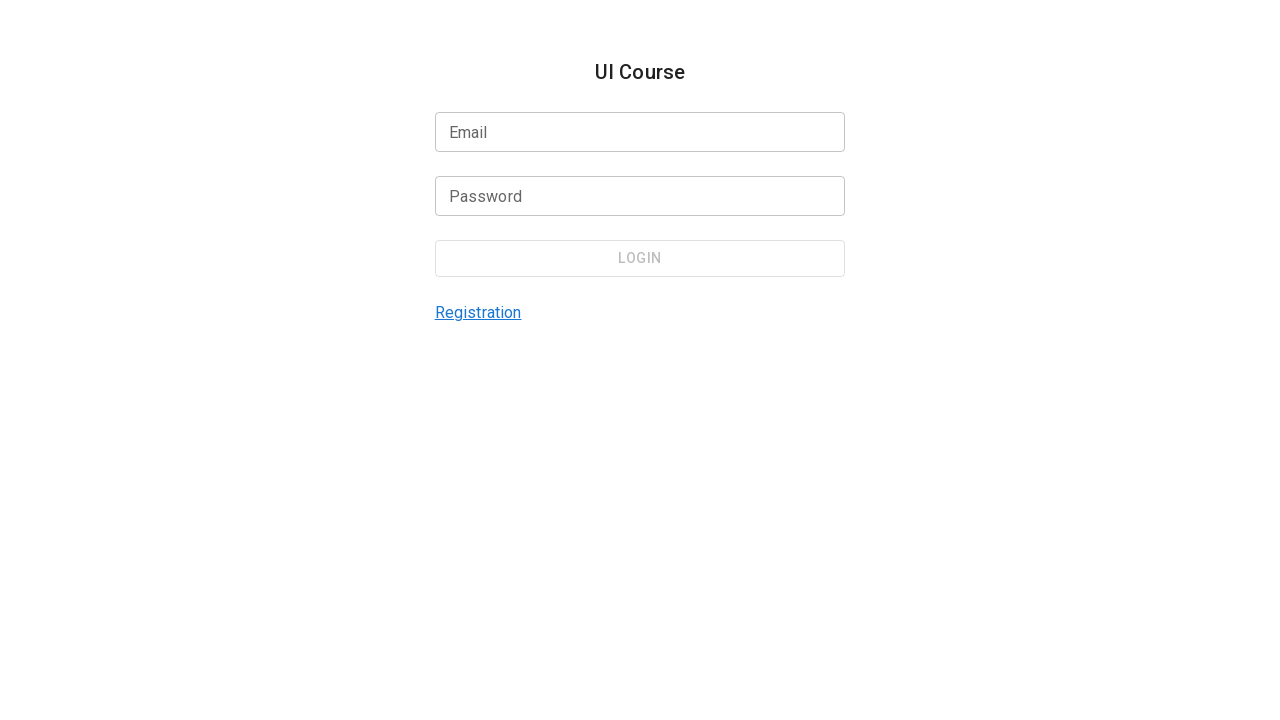

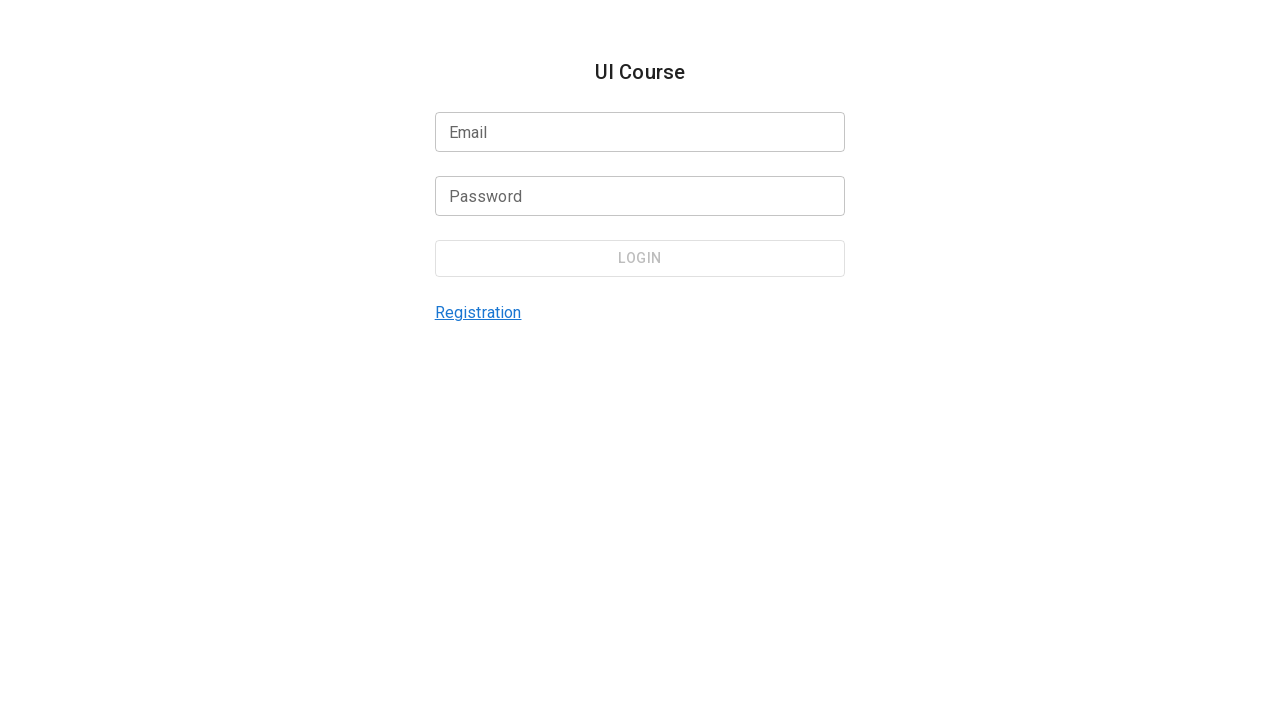